Tests a sign-up form by filling in first name, last name, and email fields, then submitting the form

Starting URL: http://secure-retreat-92358.herokuapp.com/

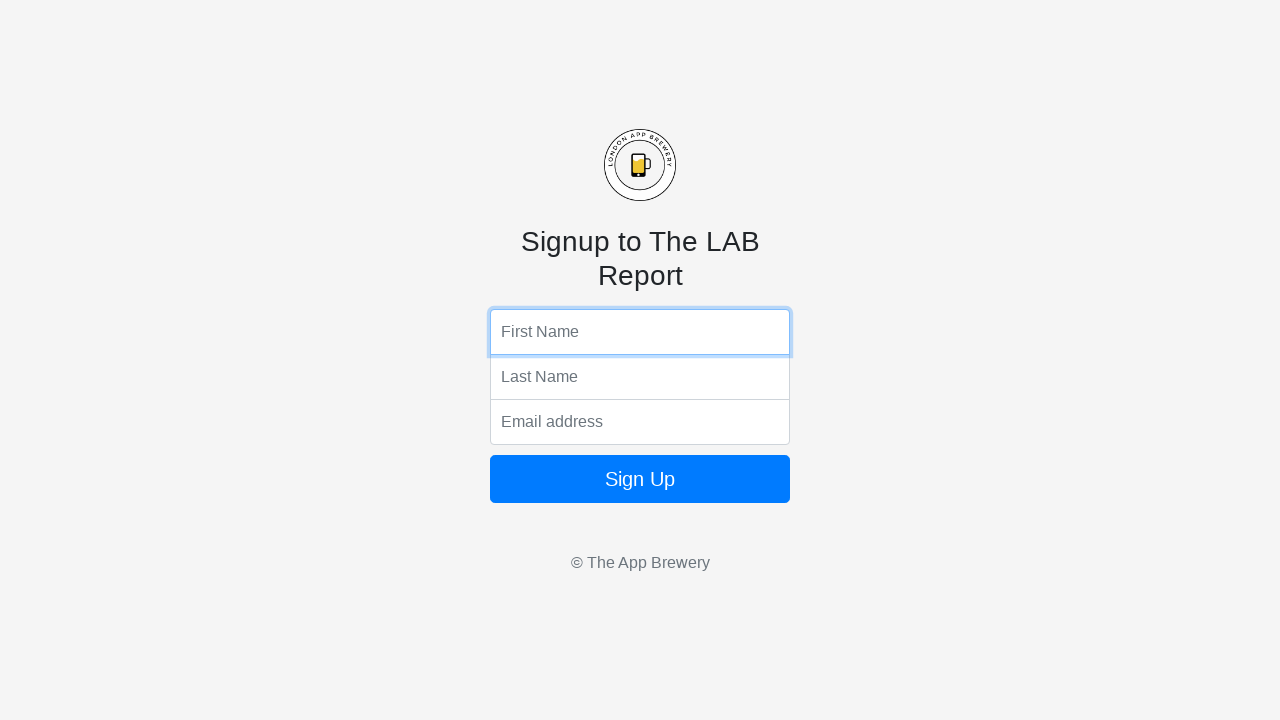

Filled first name field with 'Marcus' on input[name='fName']
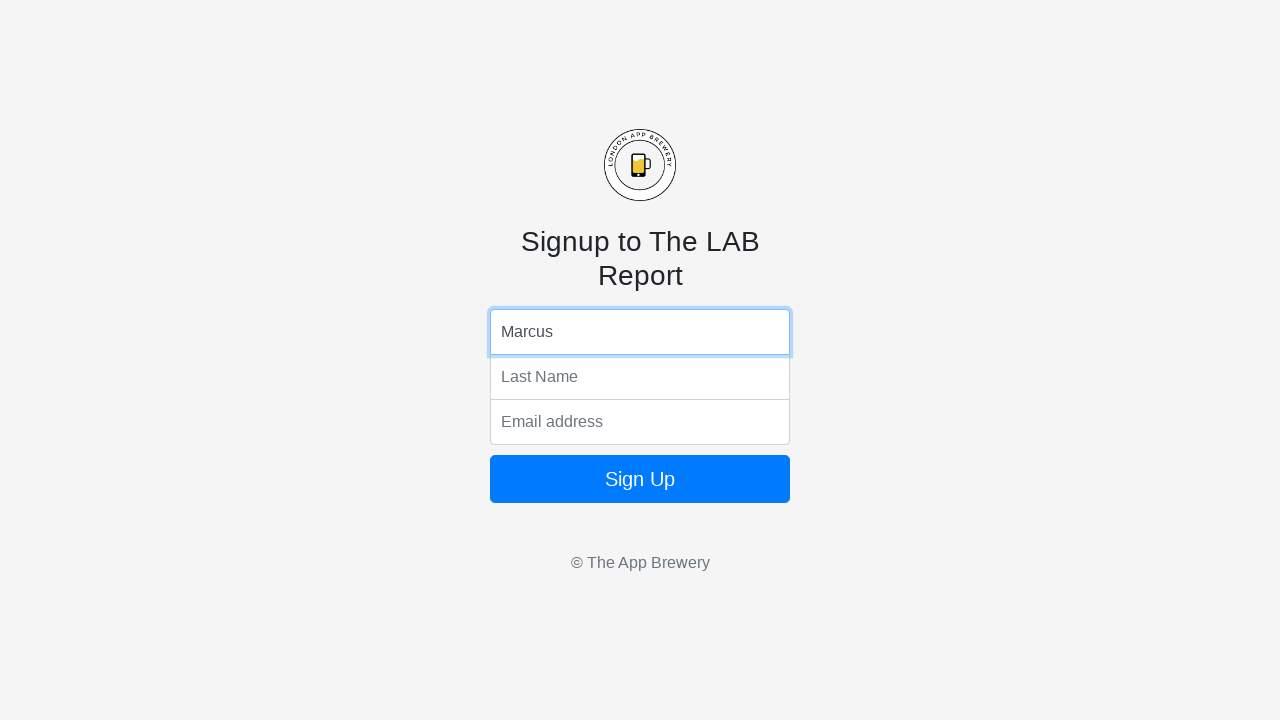

Filled last name field with 'Thompson' on input[name='lName']
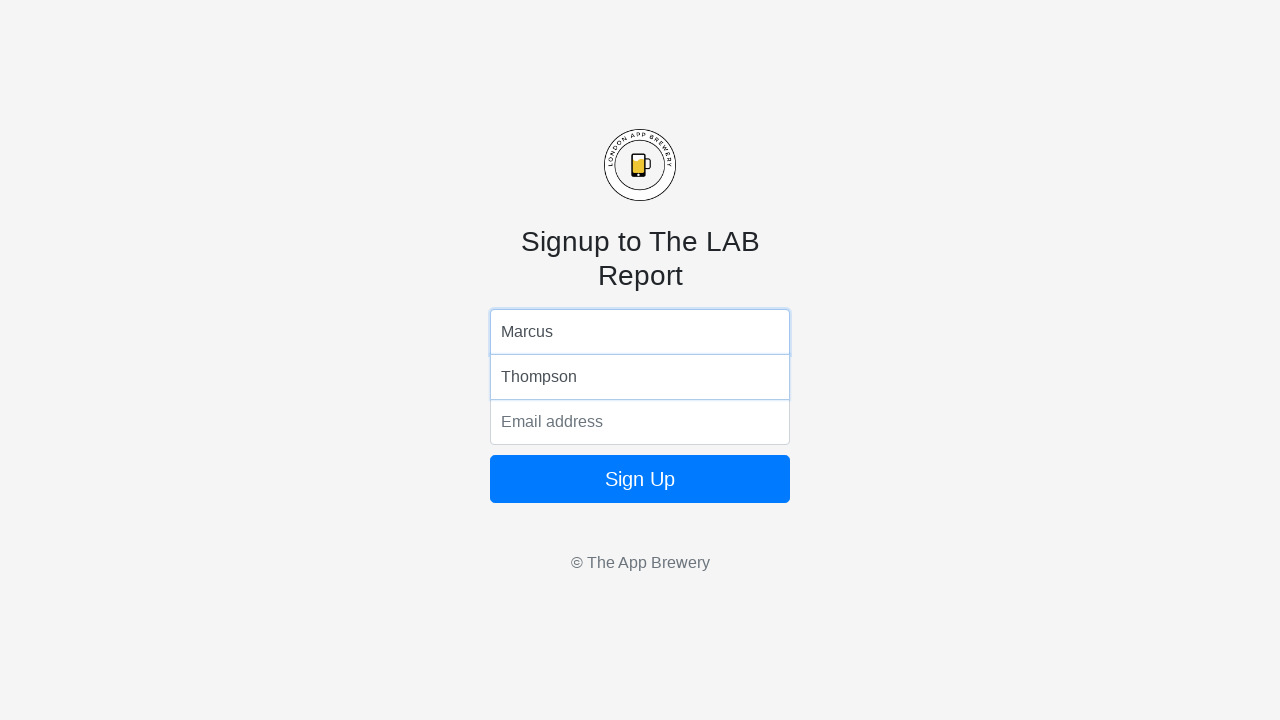

Filled email field with 'marcus.thompson@testmail.com' on input[name='email']
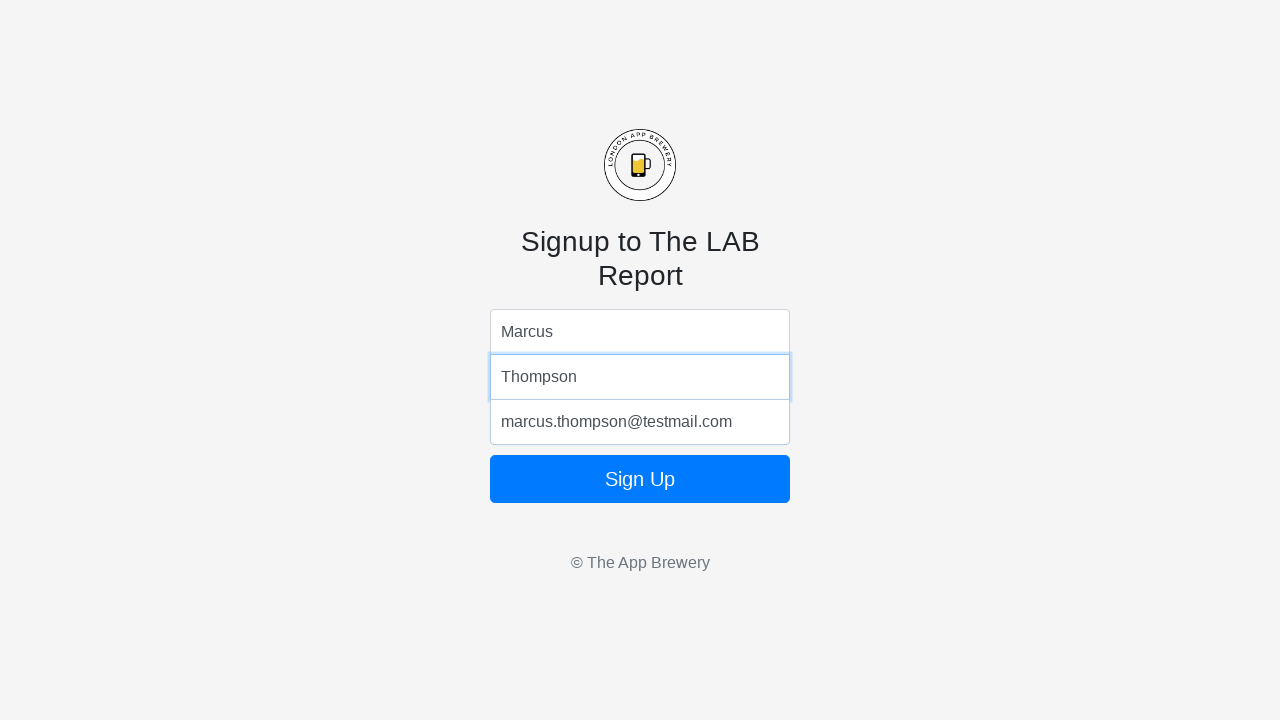

Clicked submit button to submit the sign-up form at (640, 479) on .form-signin button
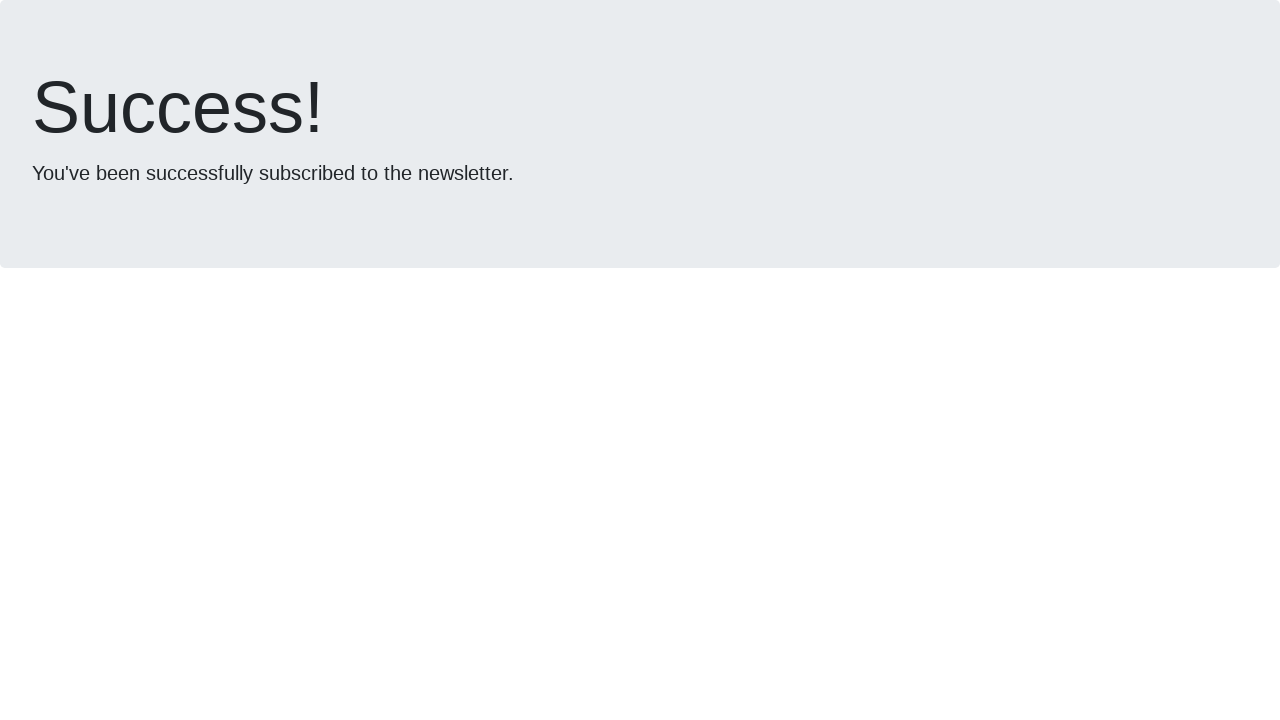

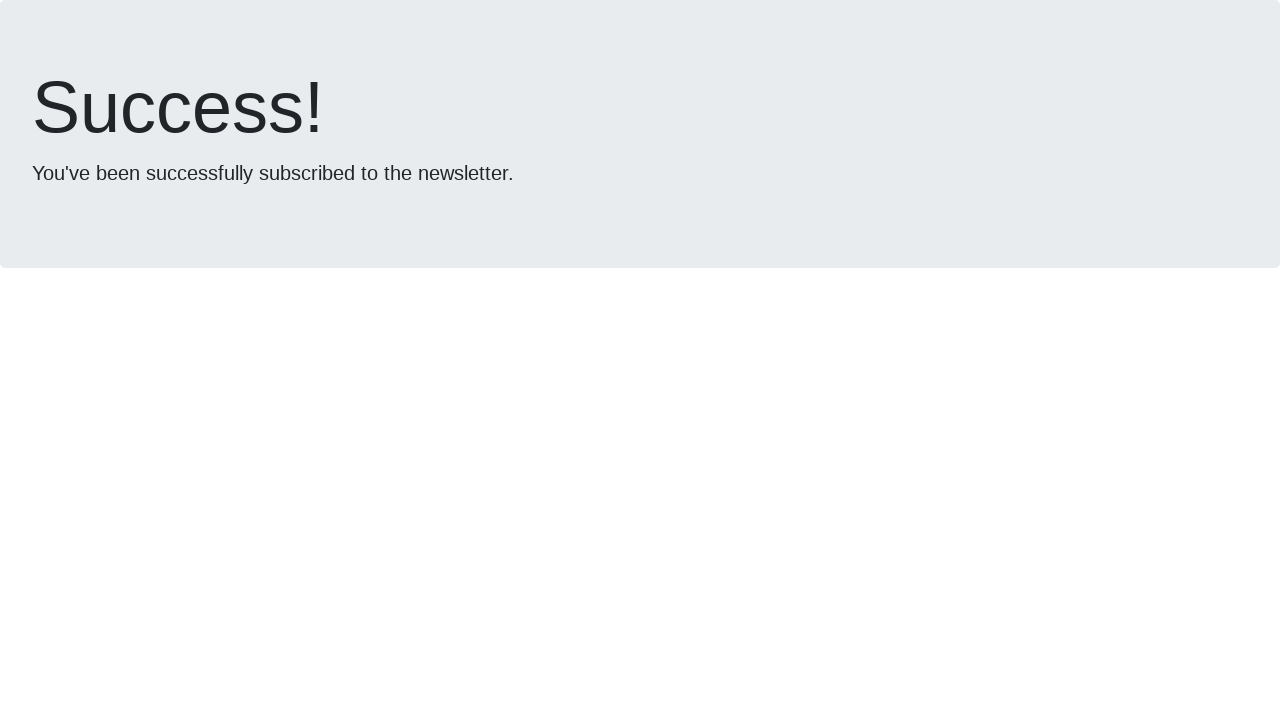